Tests show/hide functionality by entering text in a field, hiding it, then showing it again and verifying visibility

Starting URL: https://rahulshettyacademy.com/AutomationPractice/

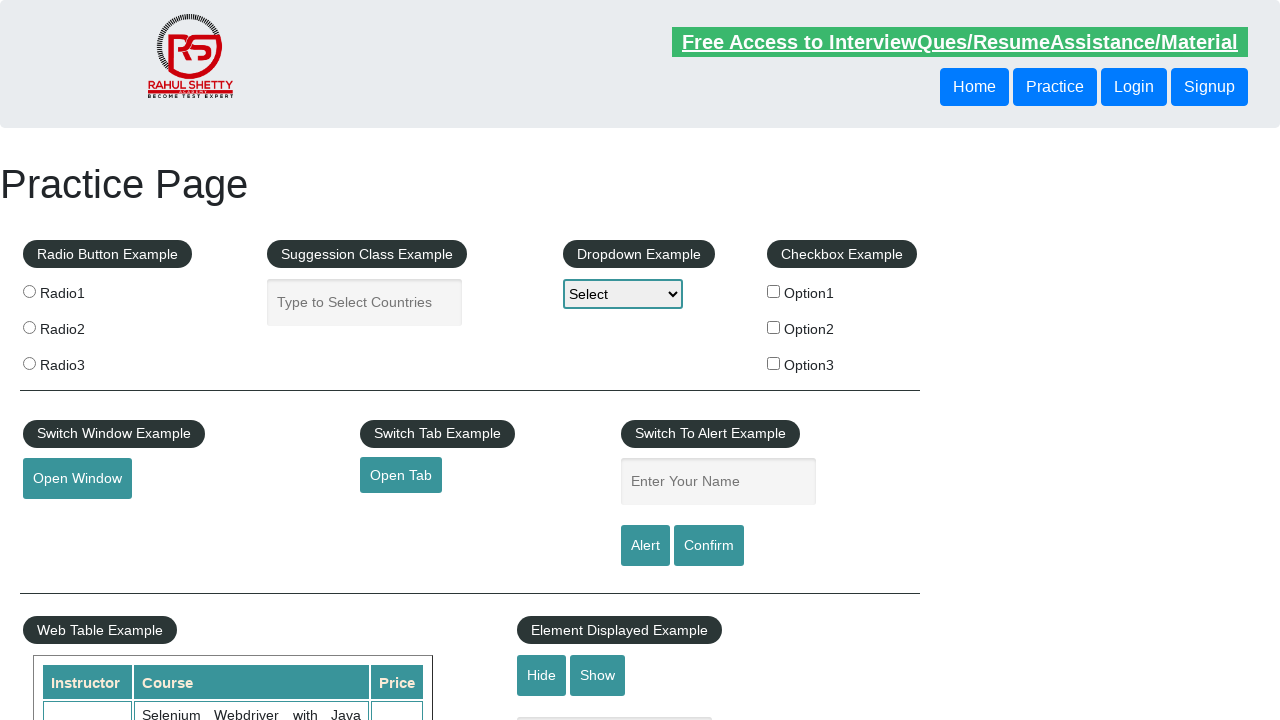

Scrolled down 550px to locate the text field element
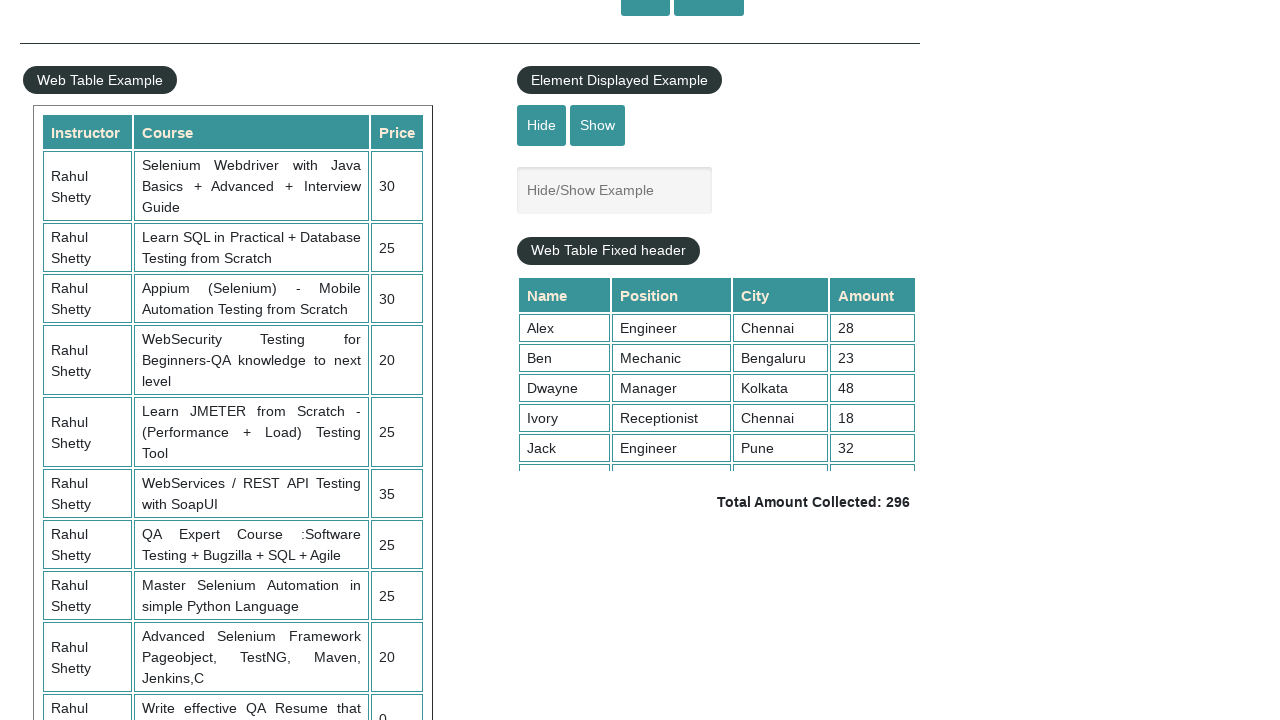

Entered 'Yogesh Mane' in the text field on #displayed-text
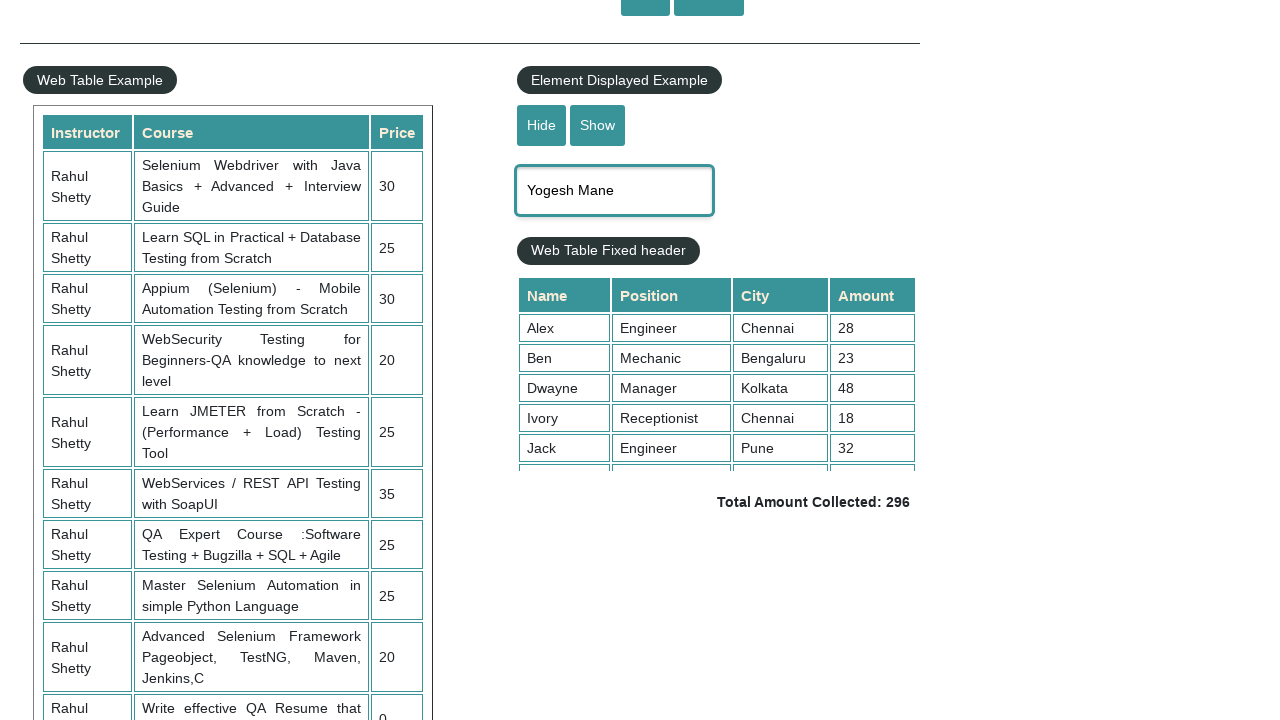

Clicked hide button to hide the text field at (542, 125) on #hide-textbox
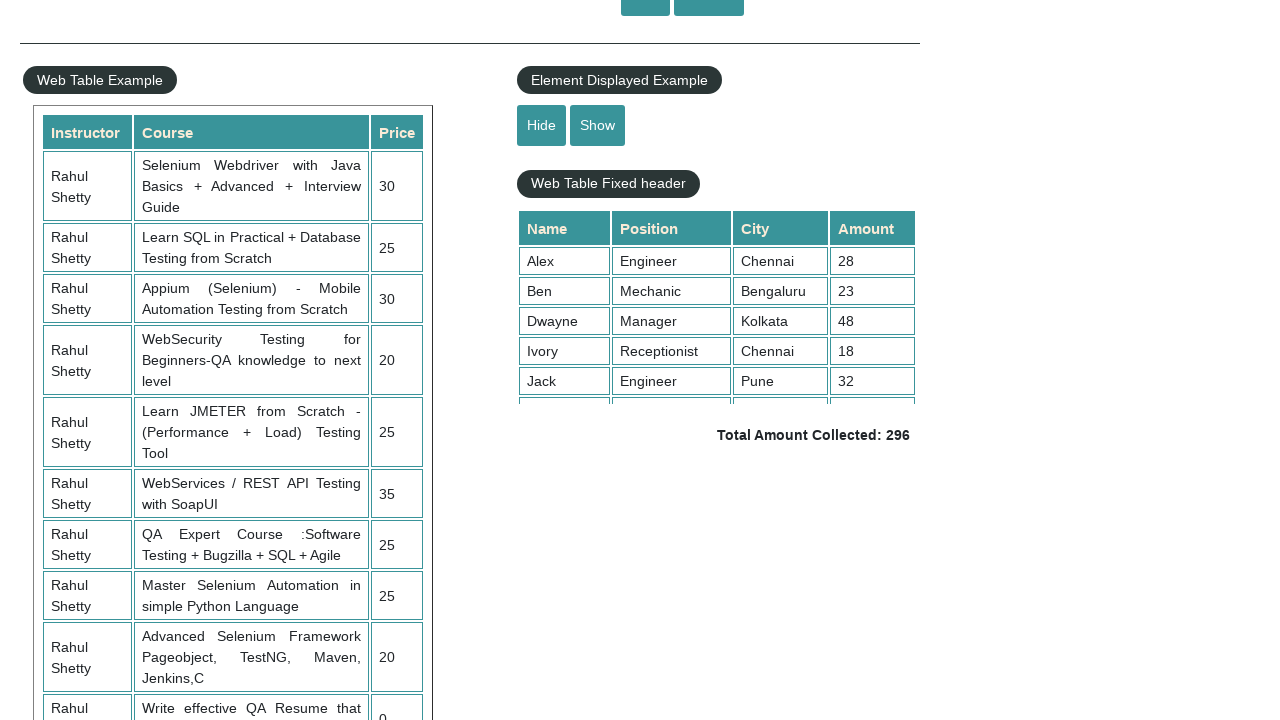

Verified that text field is hidden
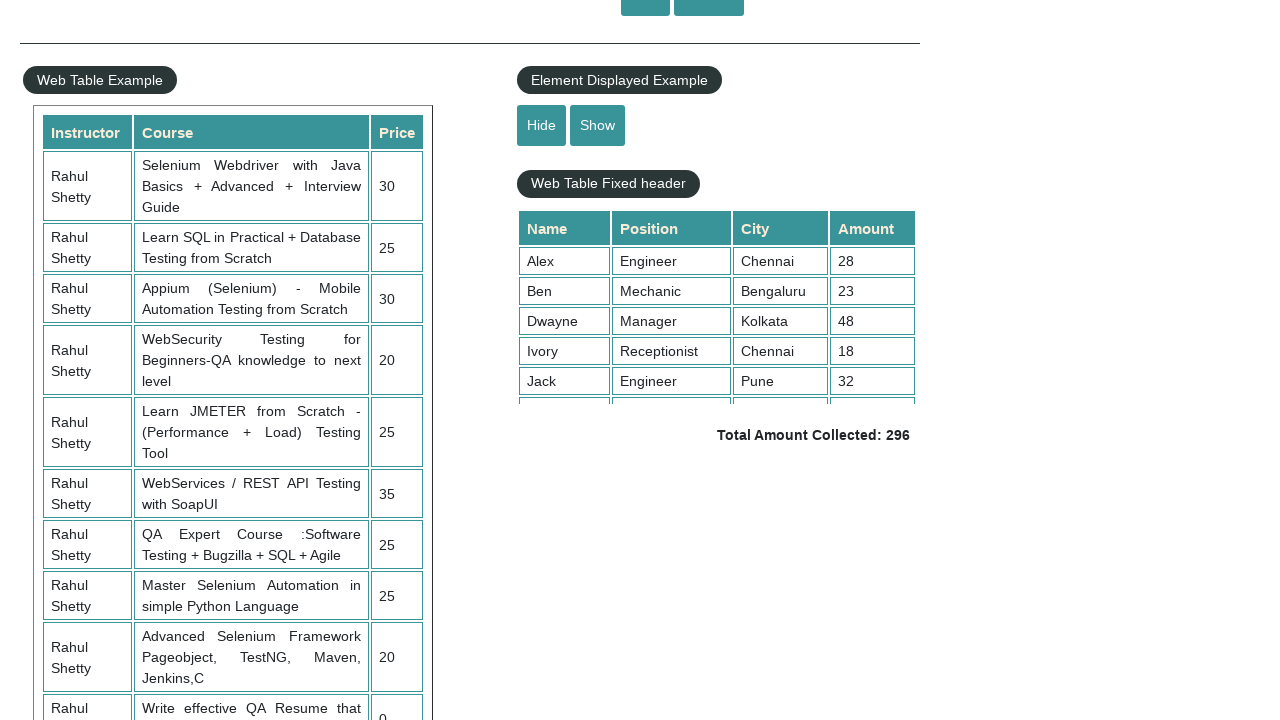

Clicked show button to display the text field again at (598, 125) on #show-textbox
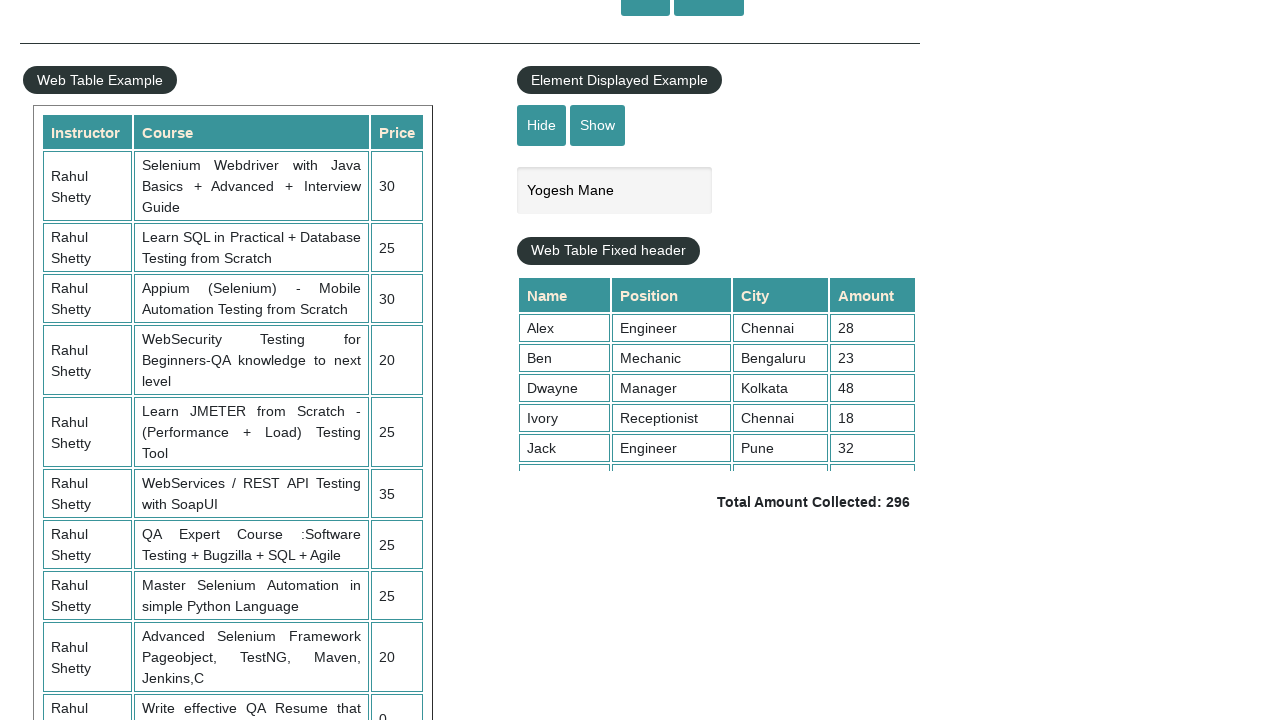

Verified that text field is now visible again
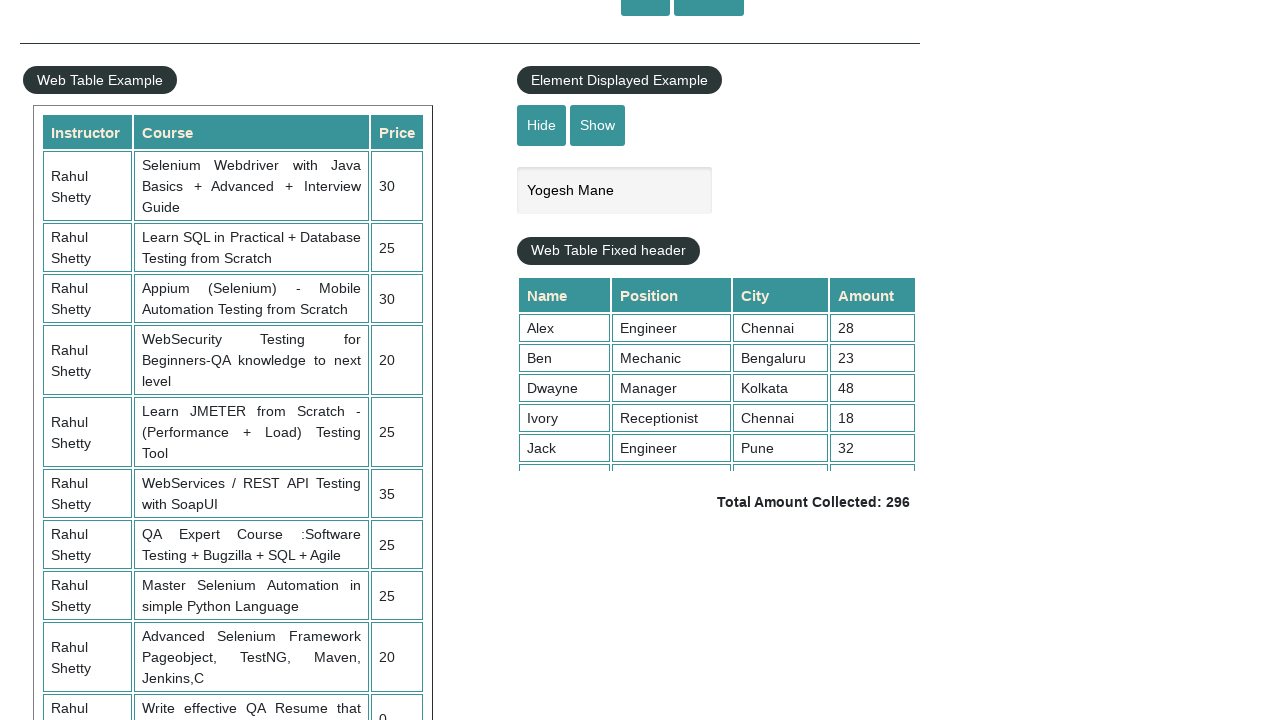

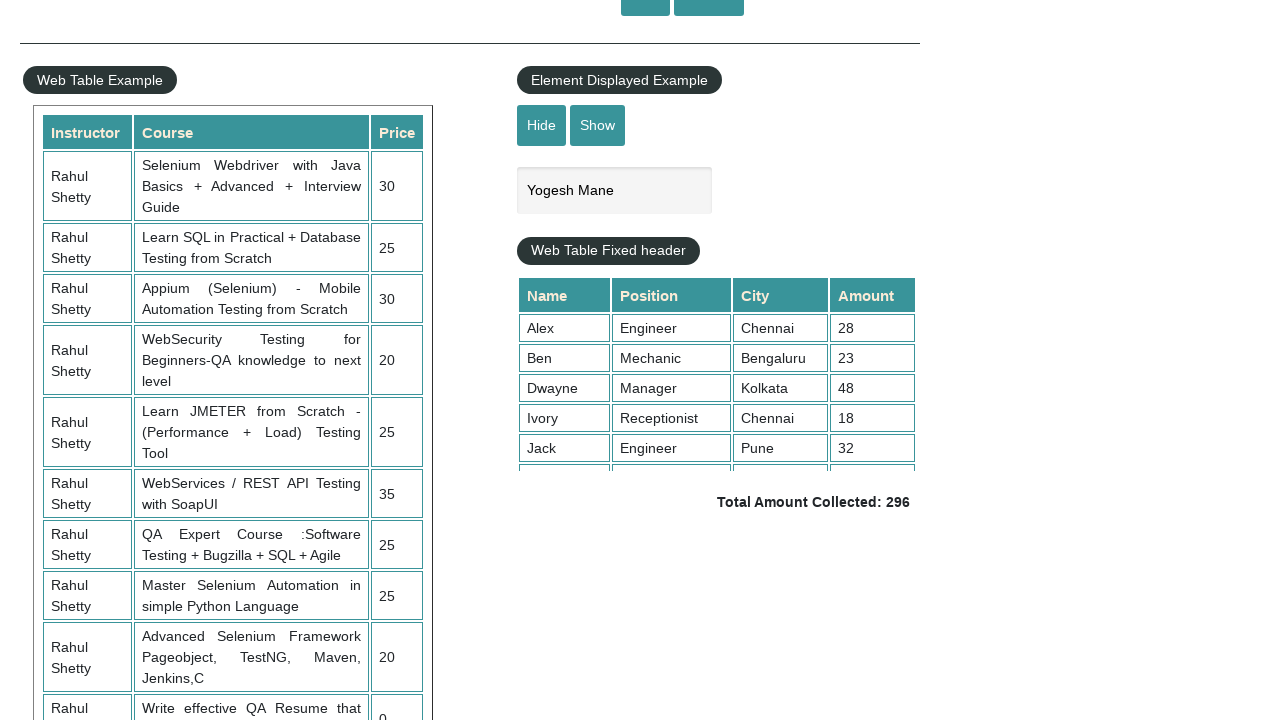